Tests handling of different types of JavaScript alerts on DemoQA site including simple alerts, timed alerts, confirm boxes, and prompt boxes with accept, dismiss, and text input actions.

Starting URL: https://demoqa.com/alerts

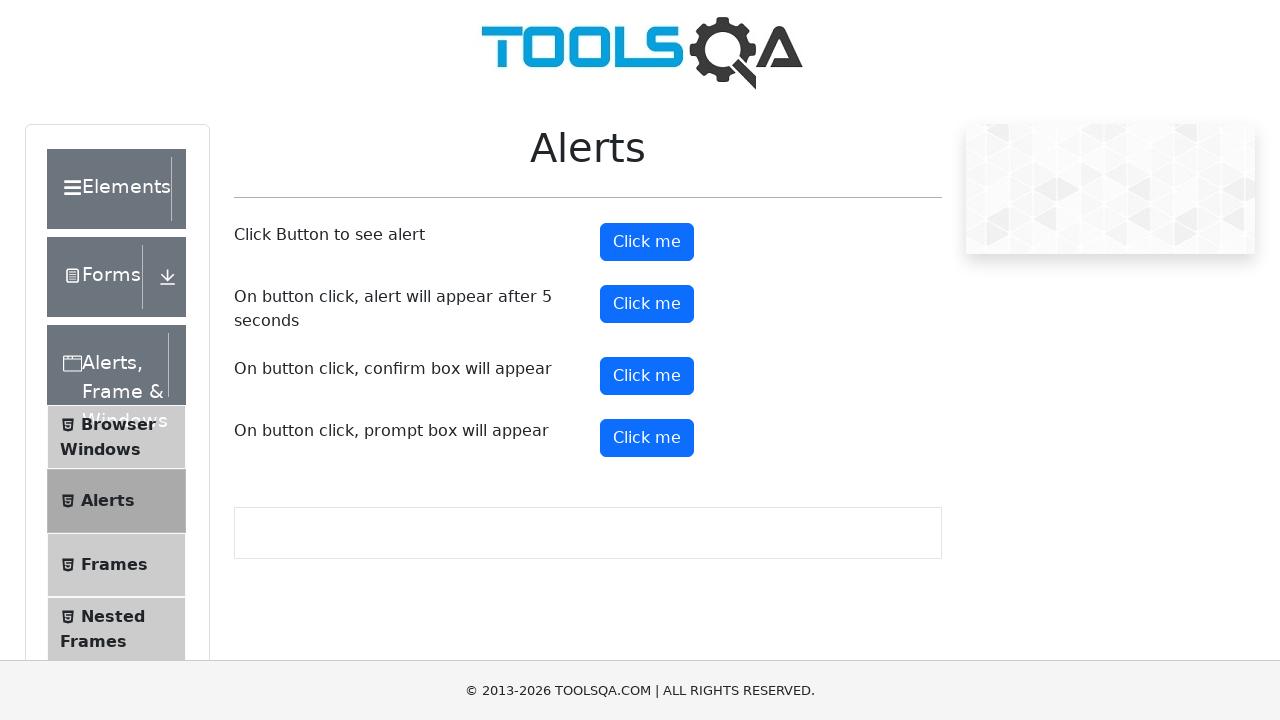

Clicked alert button to trigger simple alert at (647, 242) on #alertButton
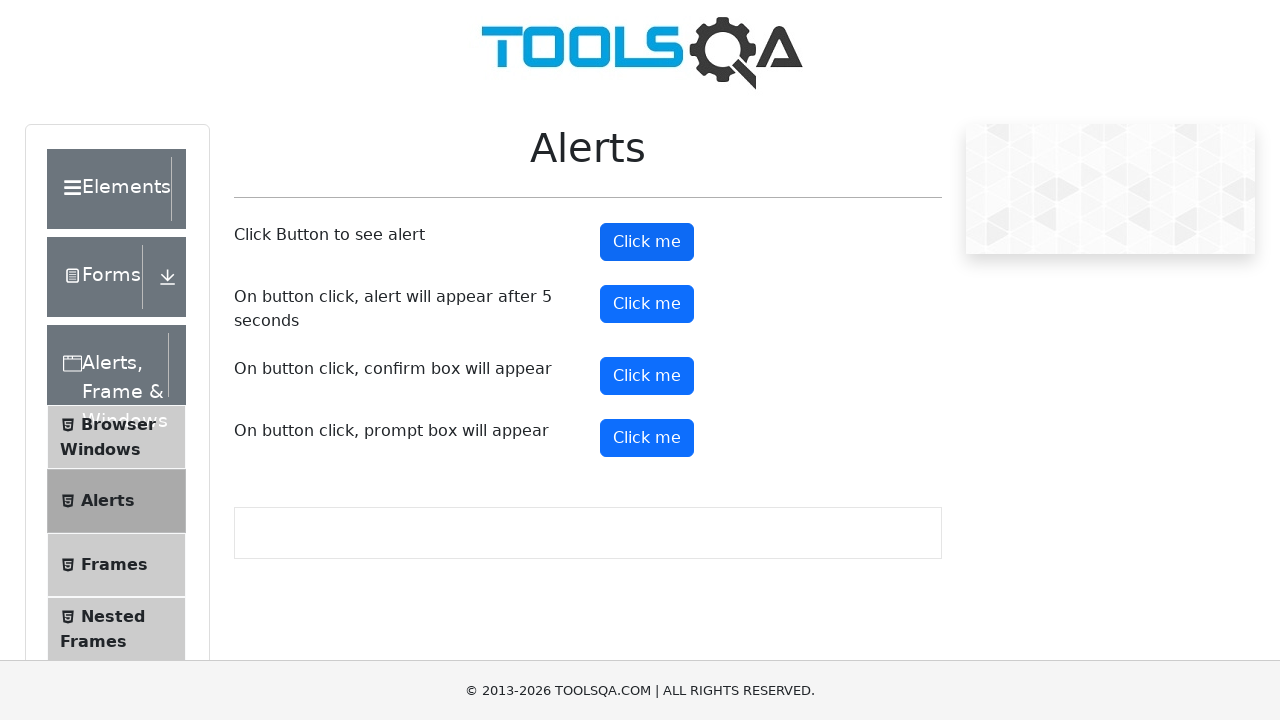

Set up dialog handler to accept alerts
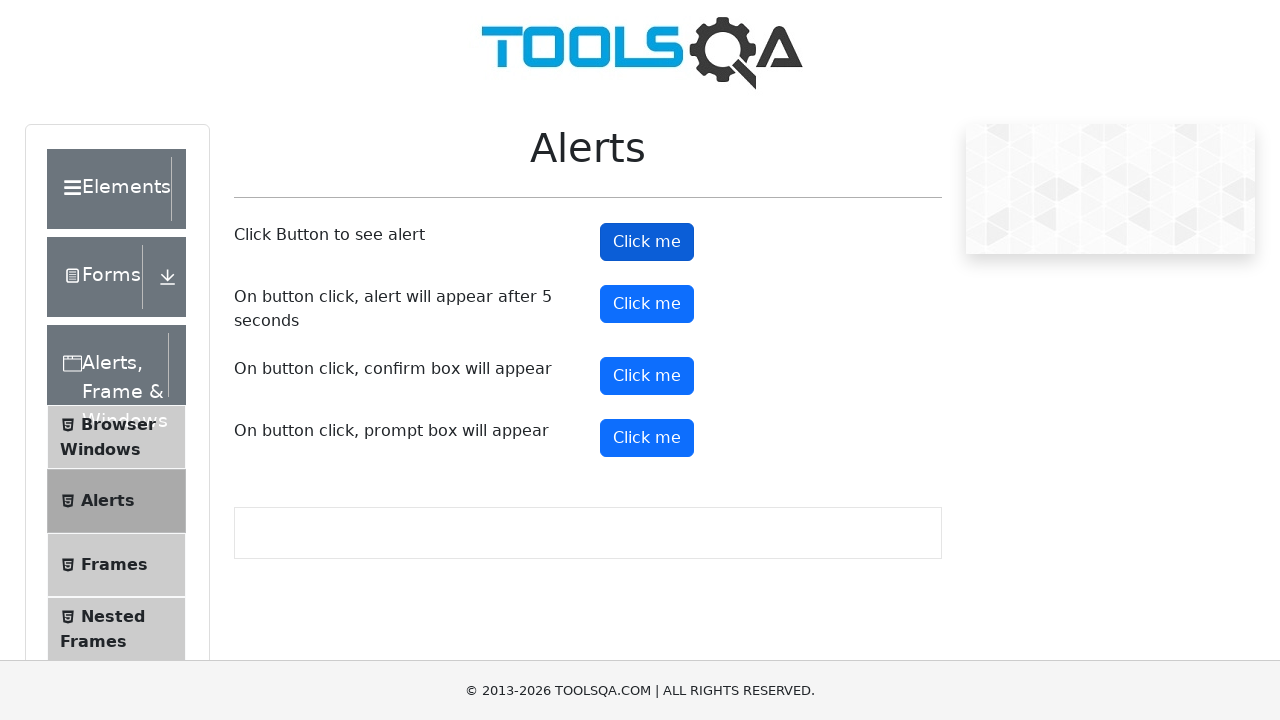

Waited 500ms for simple alert to complete
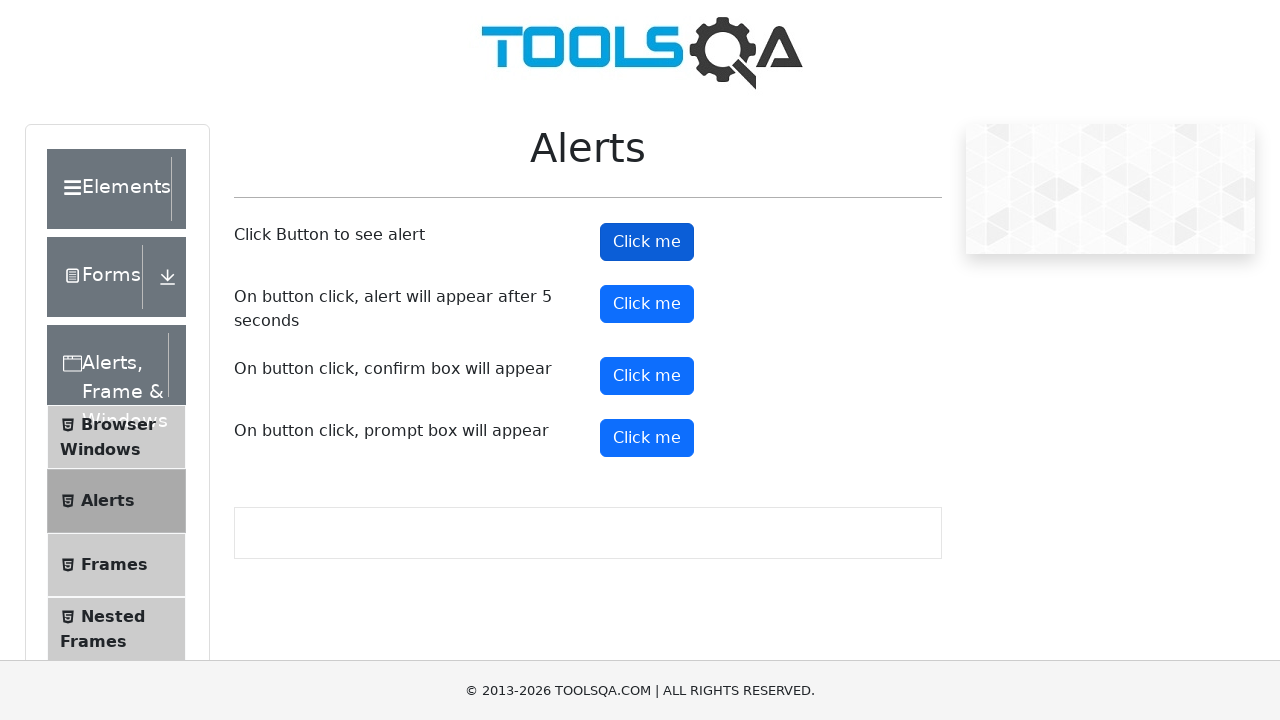

Set up dialog handler for timer alert
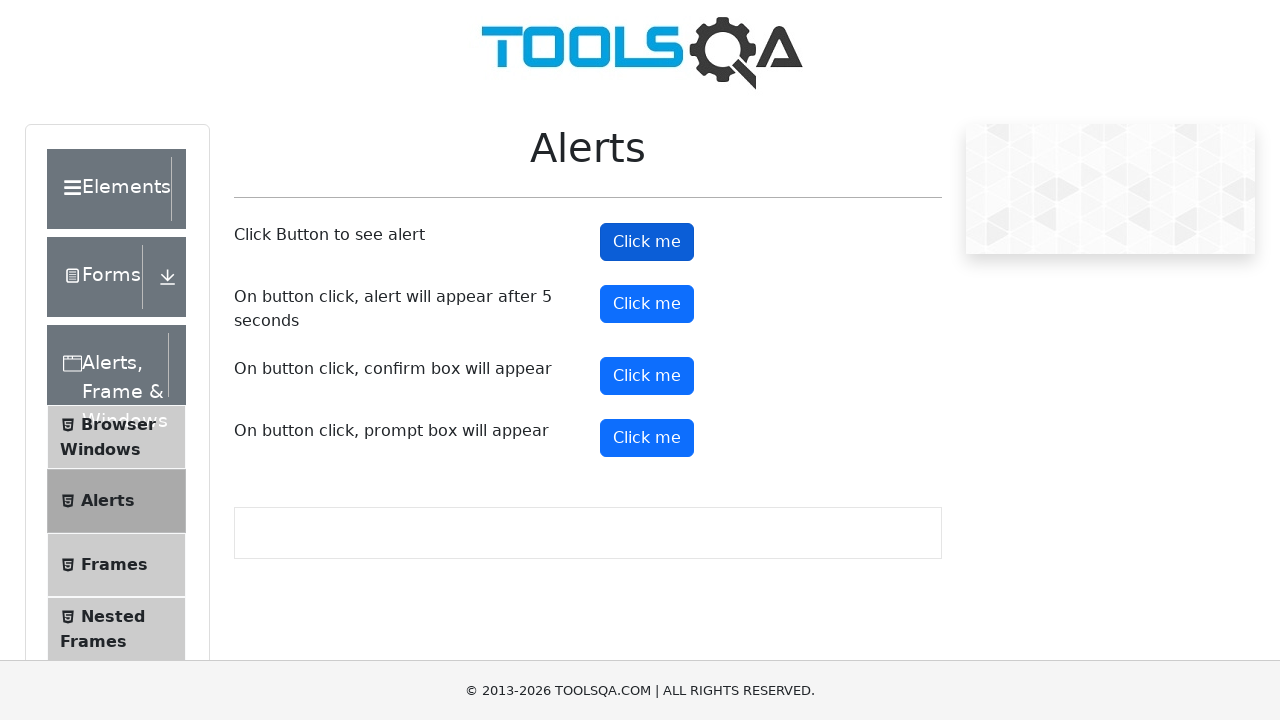

Clicked timer alert button to trigger 5-second delayed alert at (647, 304) on #timerAlertButton
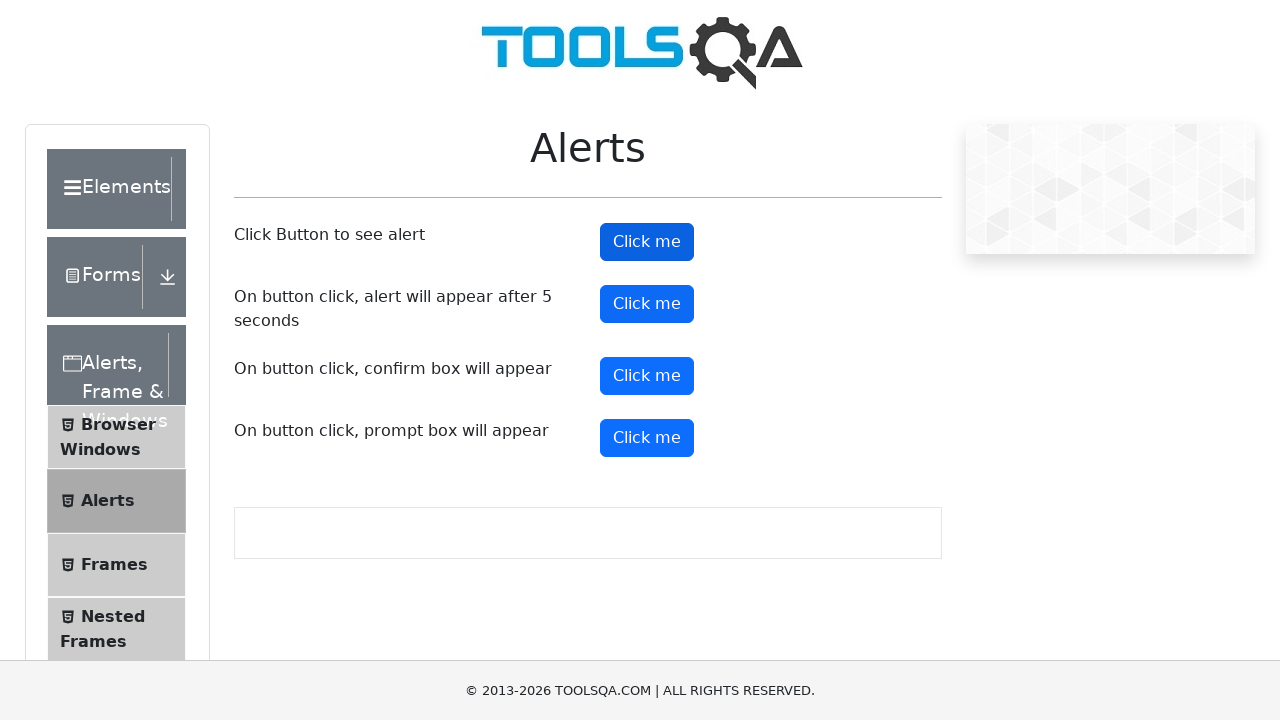

Waited 6 seconds for delayed alert to appear and be accepted
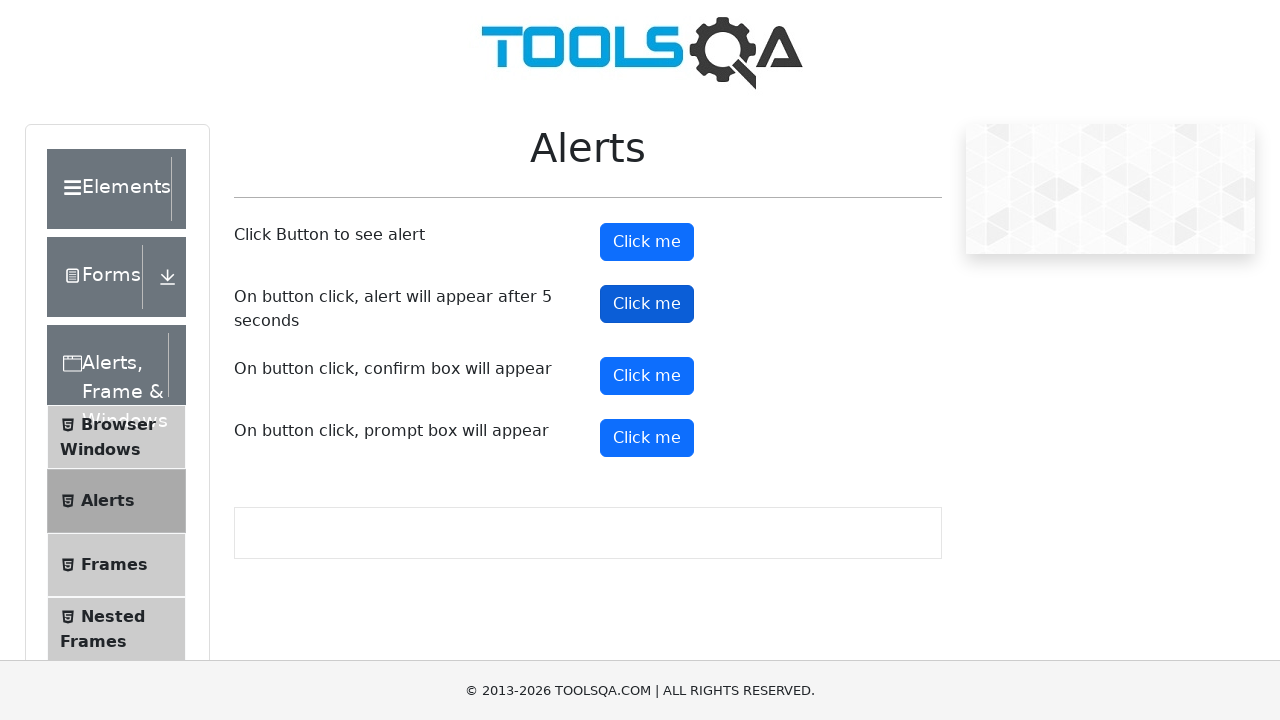

Set up dialog handler to dismiss confirm box
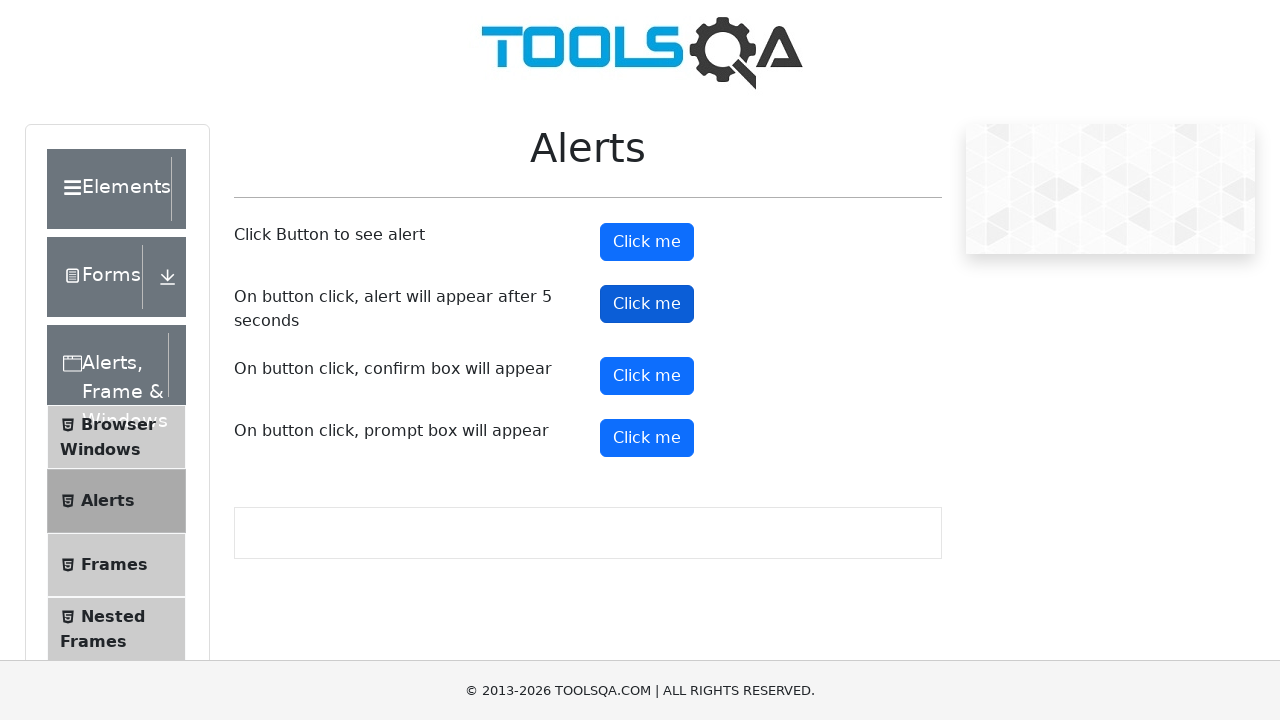

Clicked confirm button to trigger confirm box at (647, 376) on #confirmButton
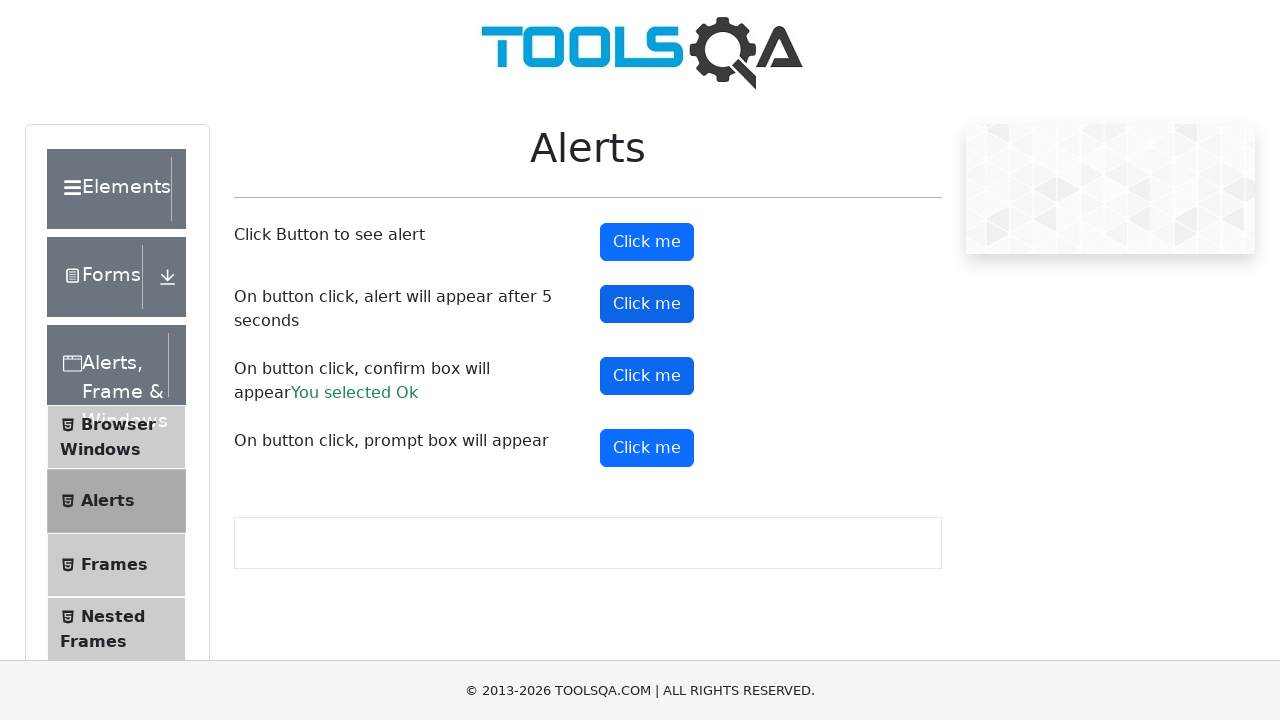

Waited 1 second for confirm box to be dismissed
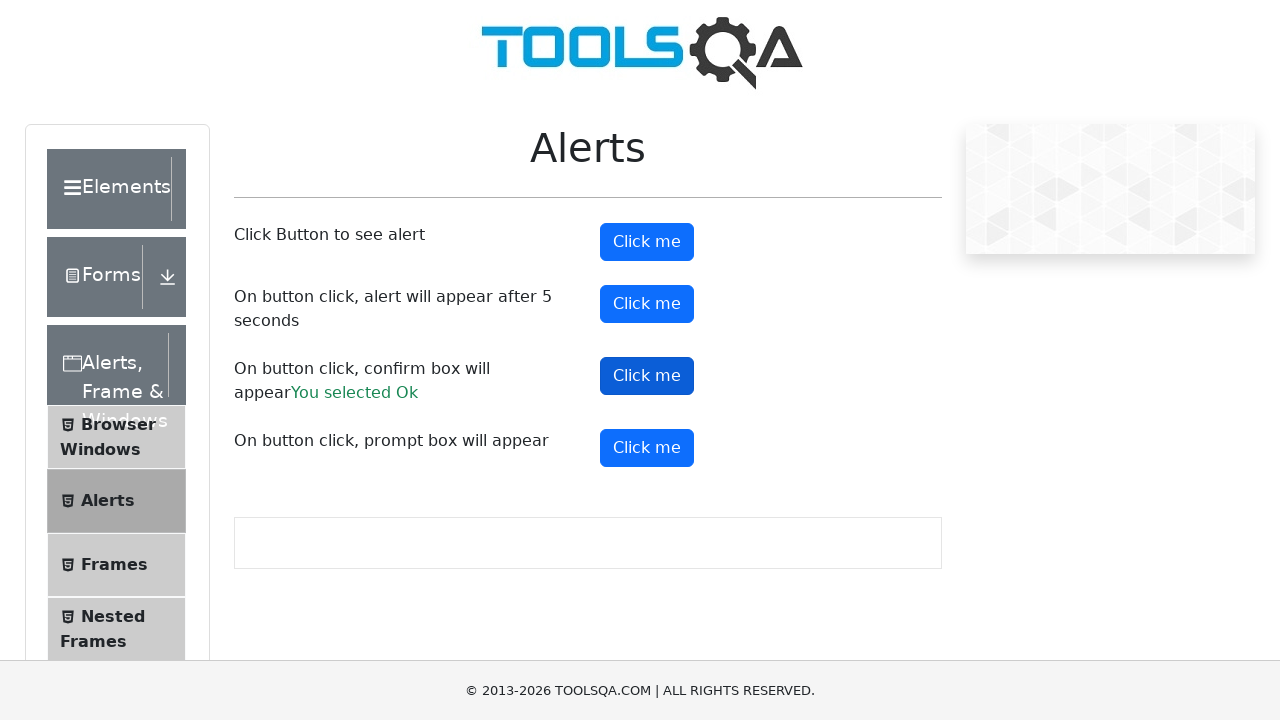

Set up dialog handler to accept prompt with text 'Marcus Thompson'
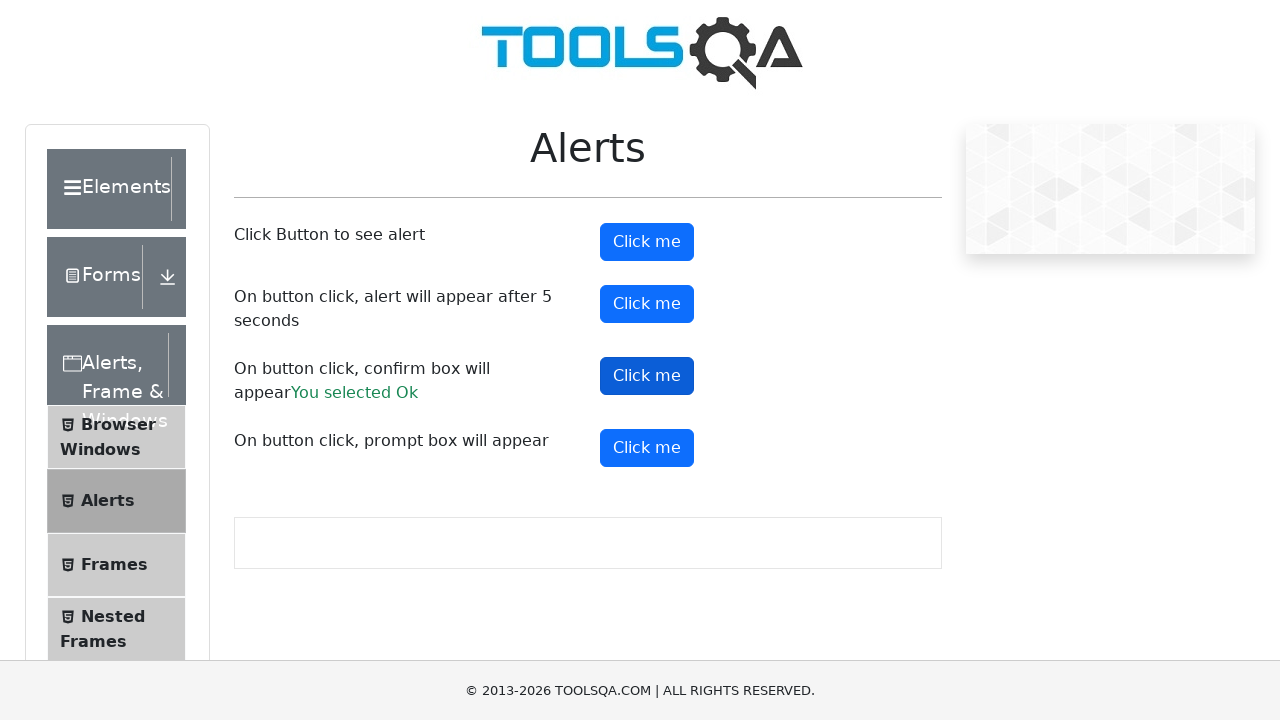

Clicked prompt button to trigger prompt box at (647, 448) on #promtButton
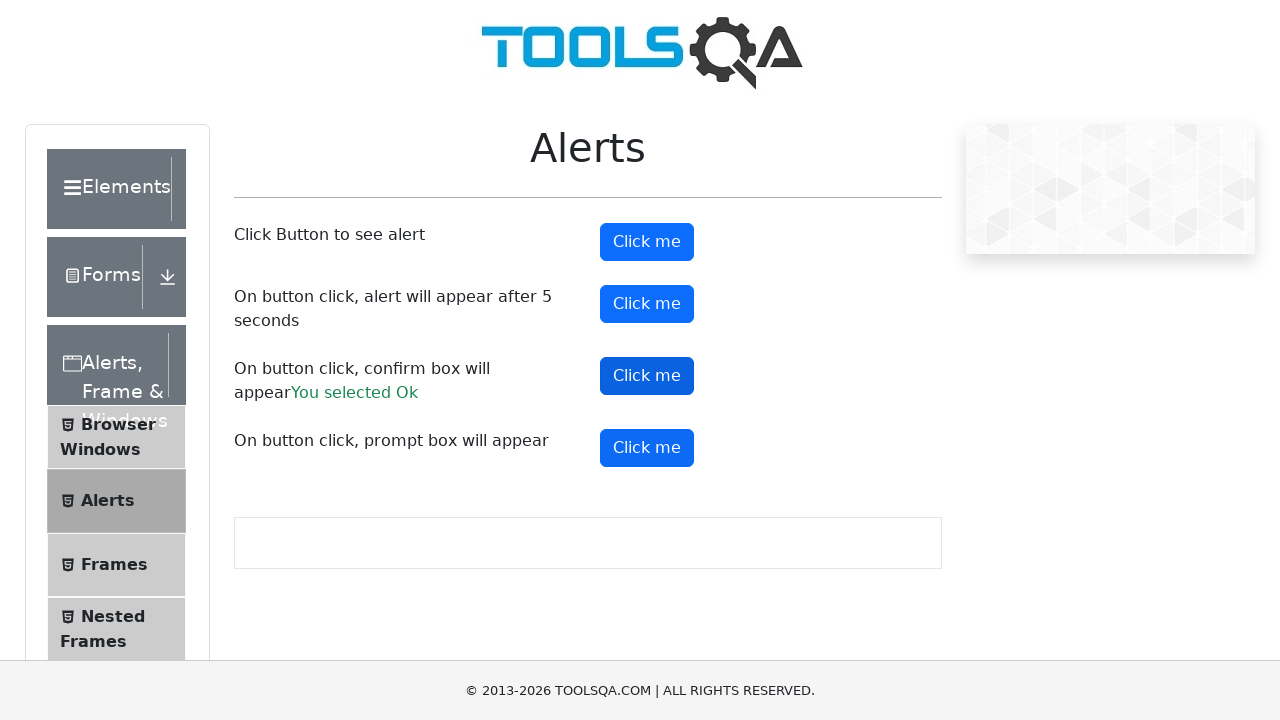

Waited 1 second for prompt box to be submitted with name input
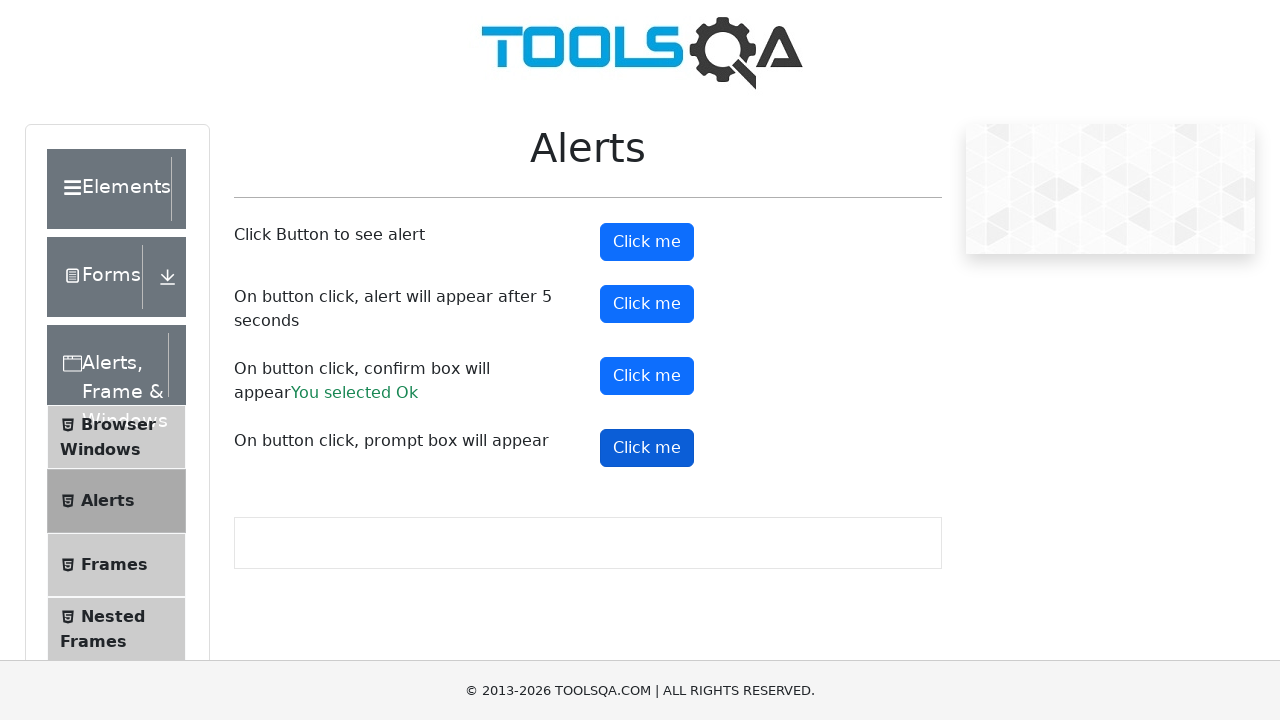

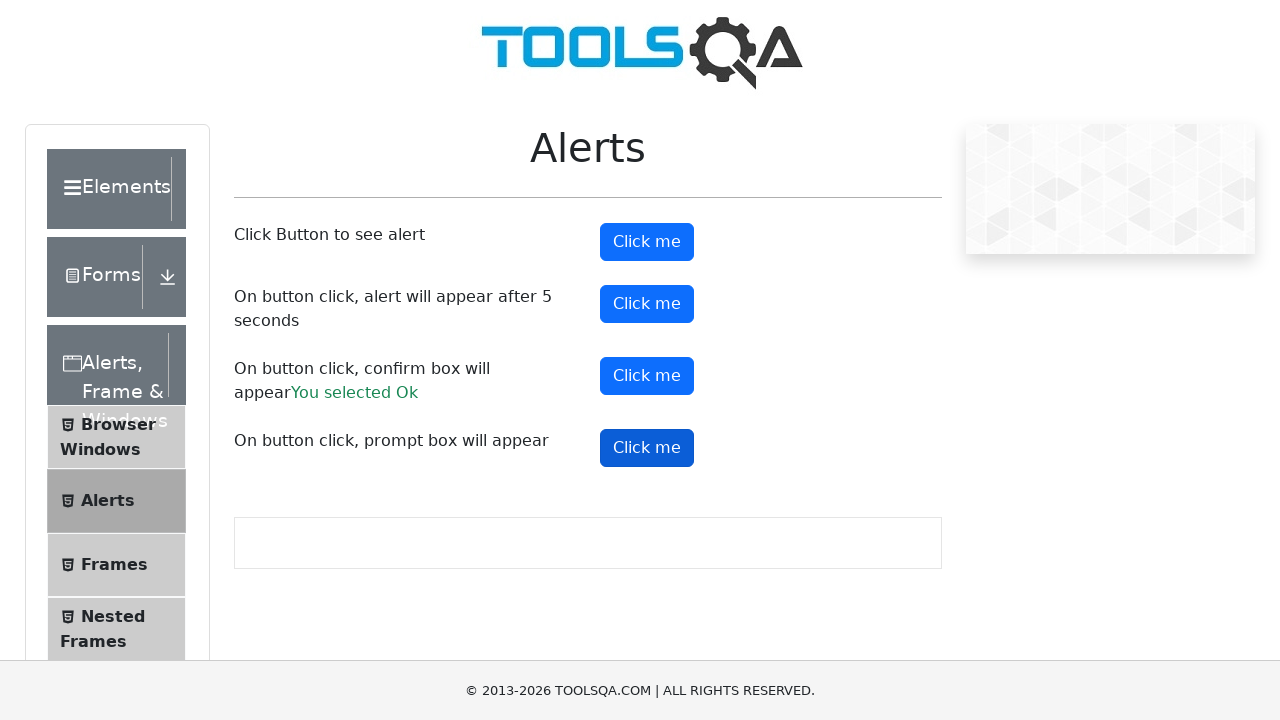